Tests GitHub's advanced search form by filling in search criteria (search term, repository owner, date filter, and programming language) and submitting the form to perform a search.

Starting URL: https://github.com/search/advanced

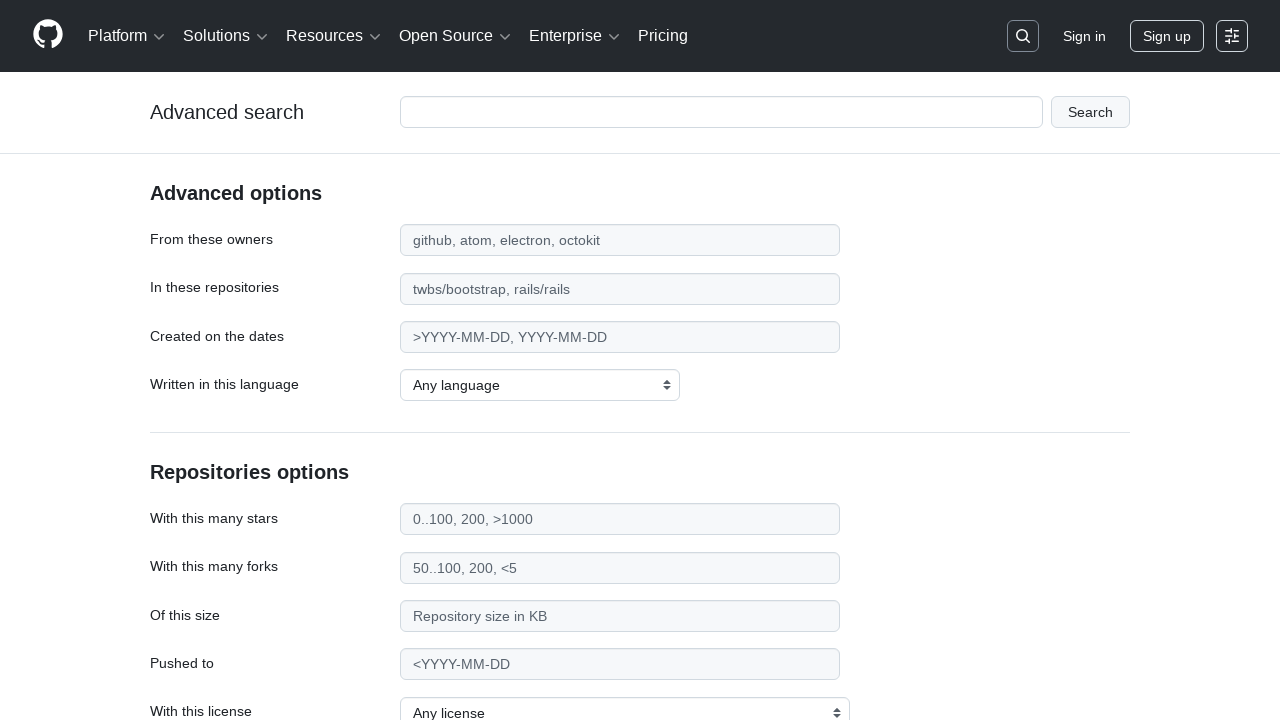

Filled search term field with 'web-scraping' on #adv_code_search input.js-advanced-search-input
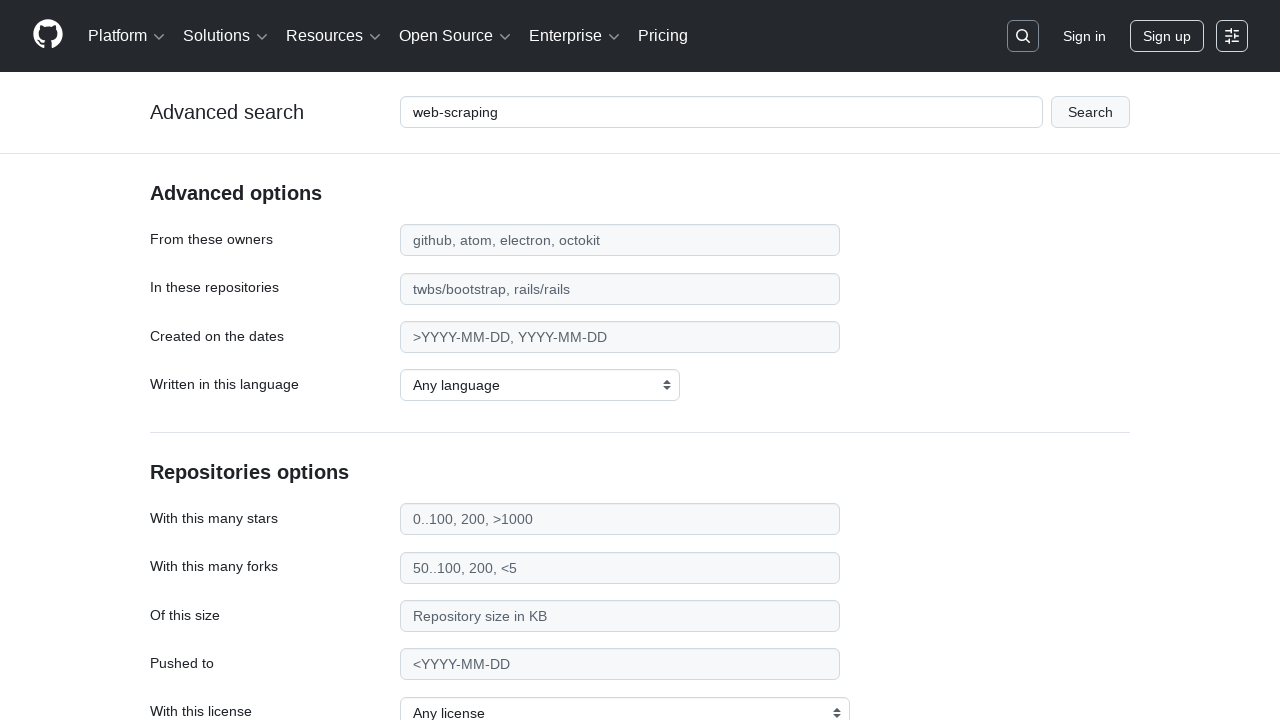

Filled repository owner field with 'microsoft' on #search_from
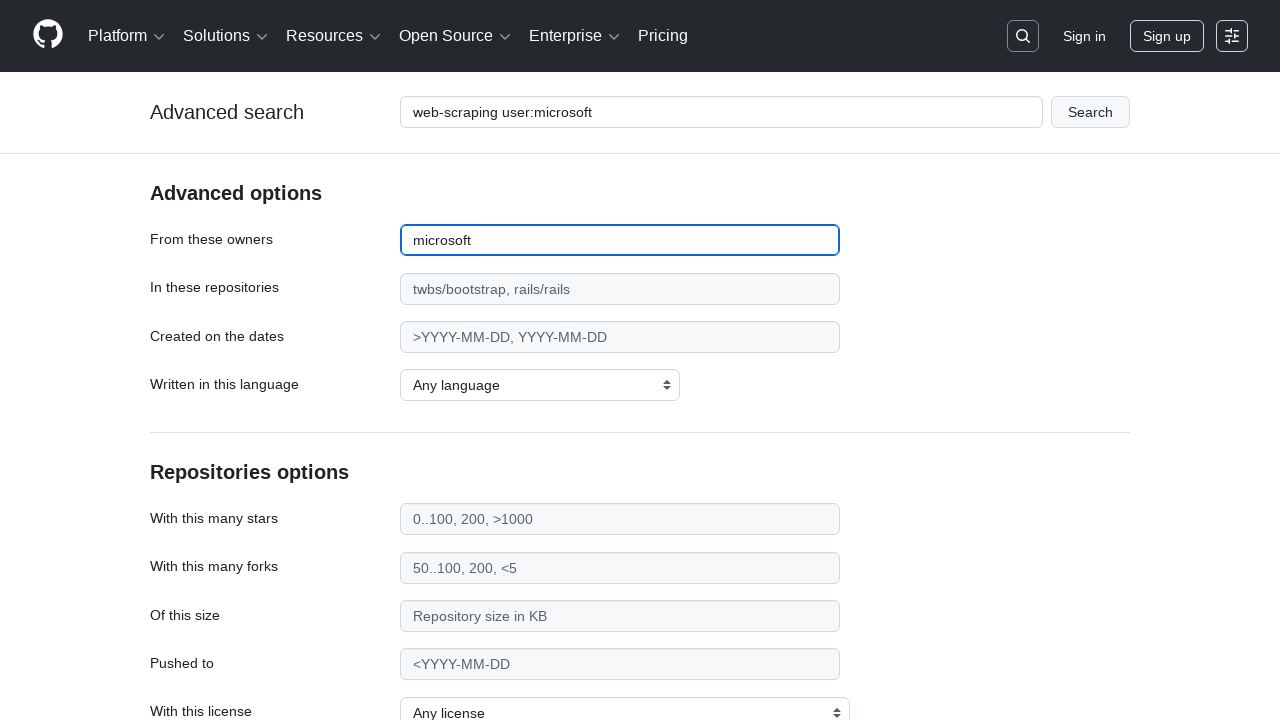

Filled date filter field with '>2020' on #search_date
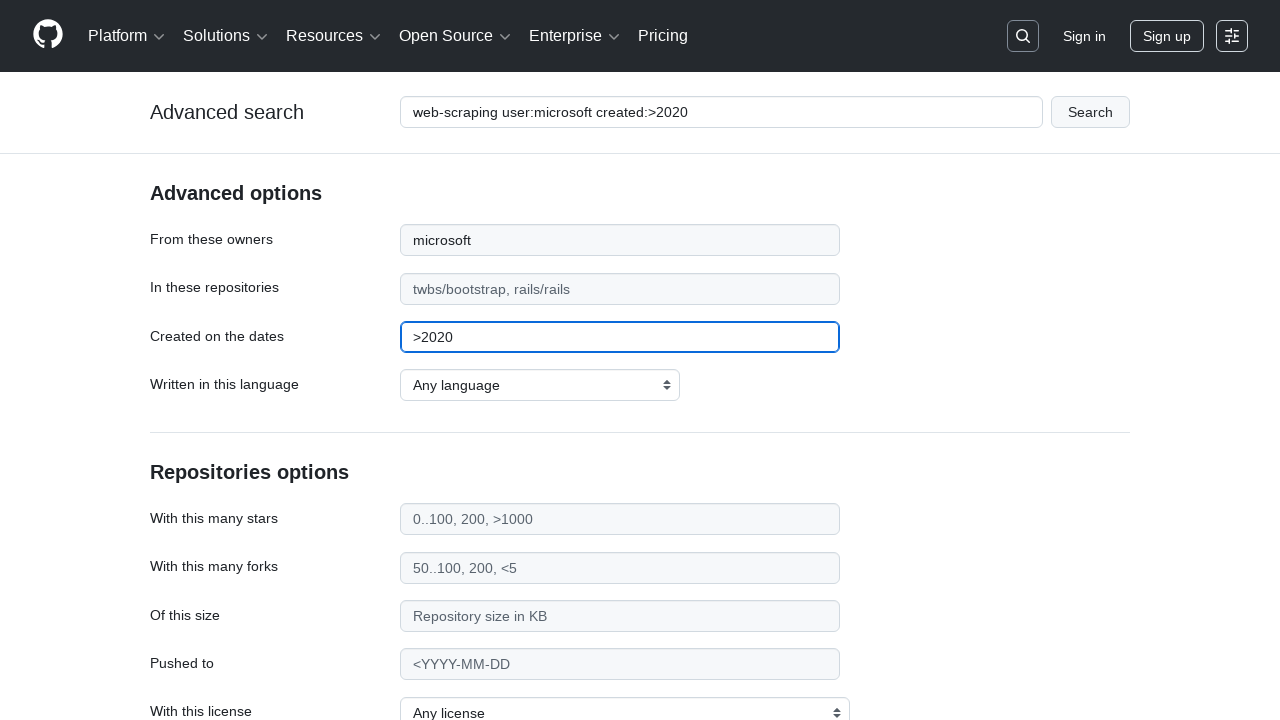

Selected 'Python' from programming language dropdown on select#search_language
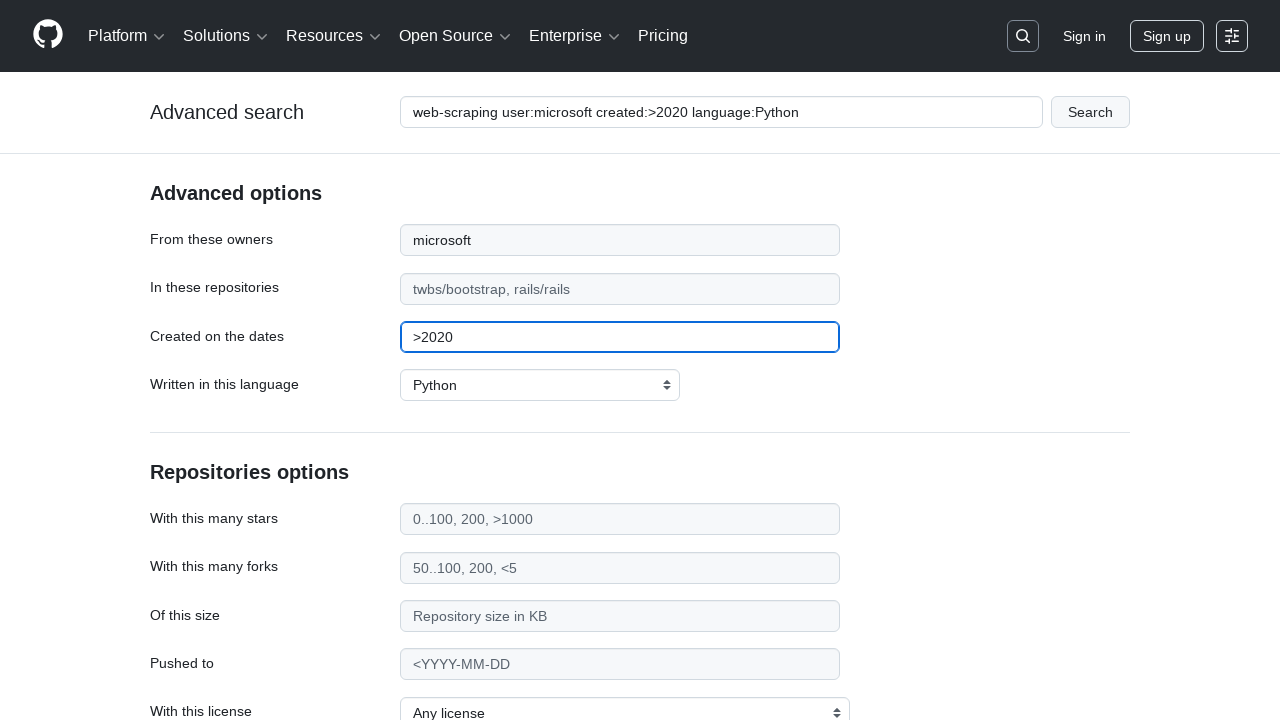

Clicked submit button to perform advanced search at (1090, 112) on #adv_code_search button[type="submit"]
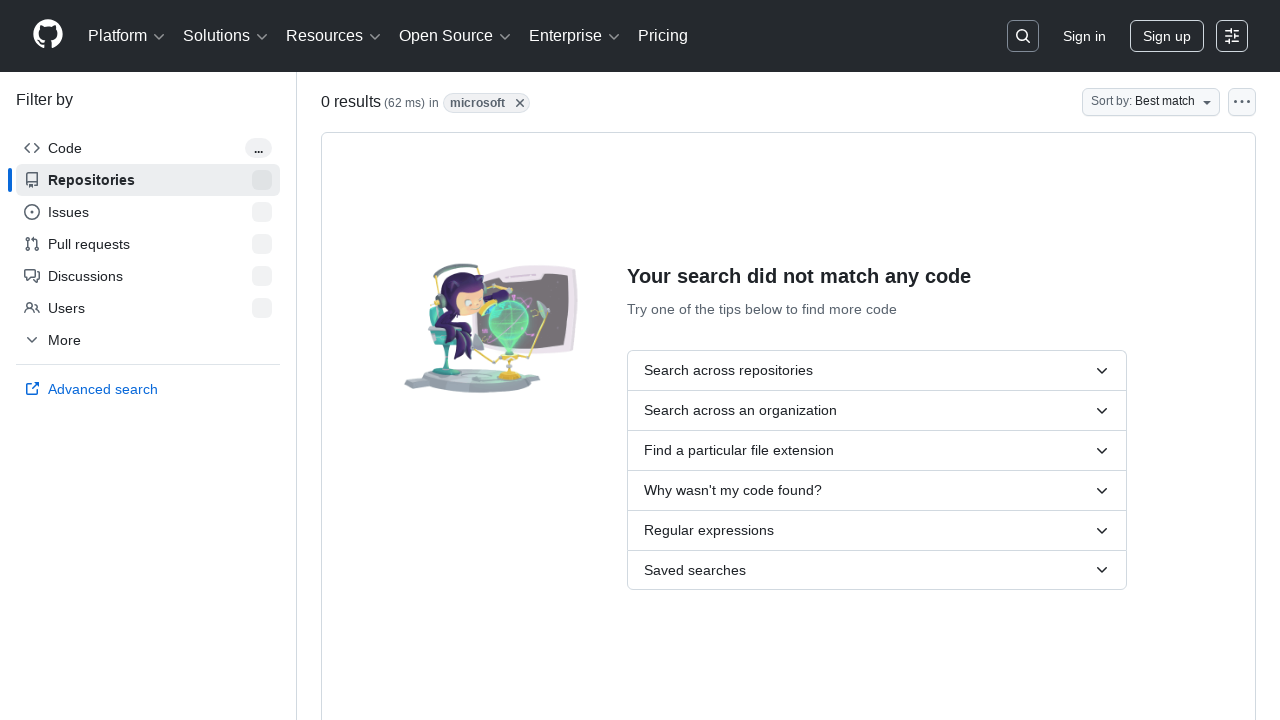

Search results page loaded completely
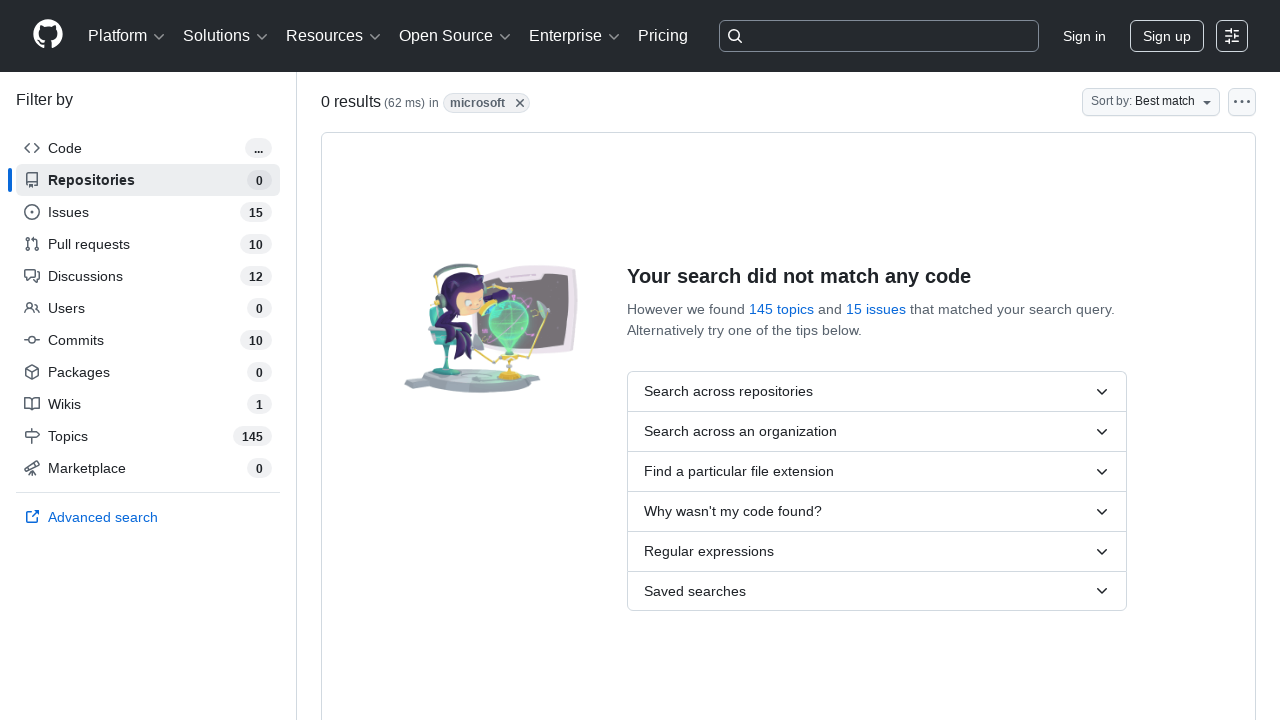

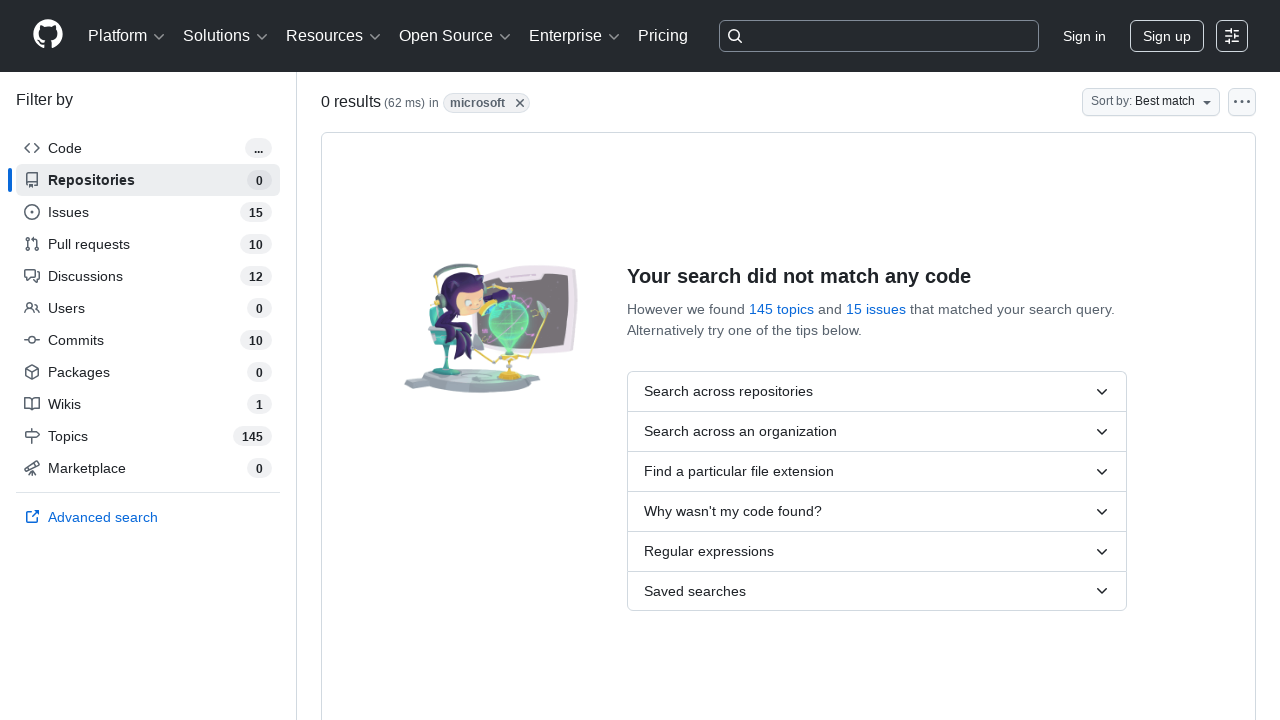